Activates an edit mode by clicking an SVG button and then fills a name field

Starting URL: https://selectorshub.com/xpath-practice-page/

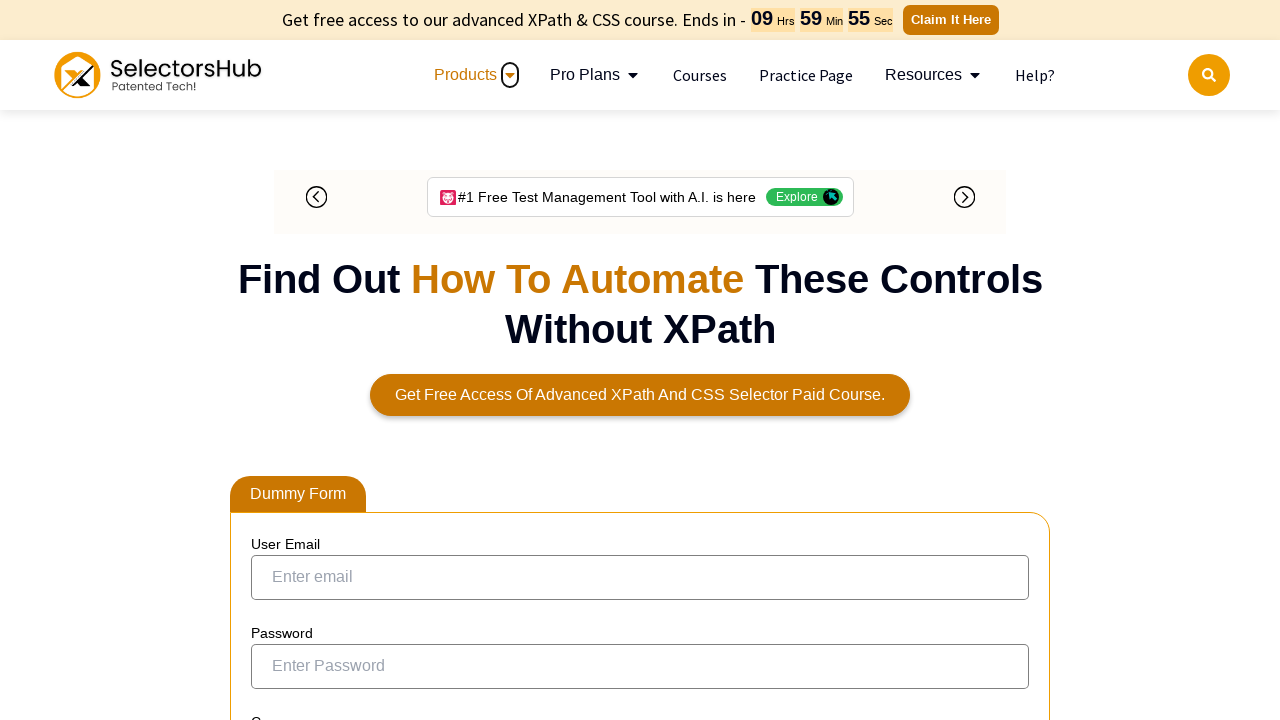

Clicked SVG edit button to activate edit mode at (446, 361) on xpath=//*[local-name() = 'svg'][@iconid='editon']
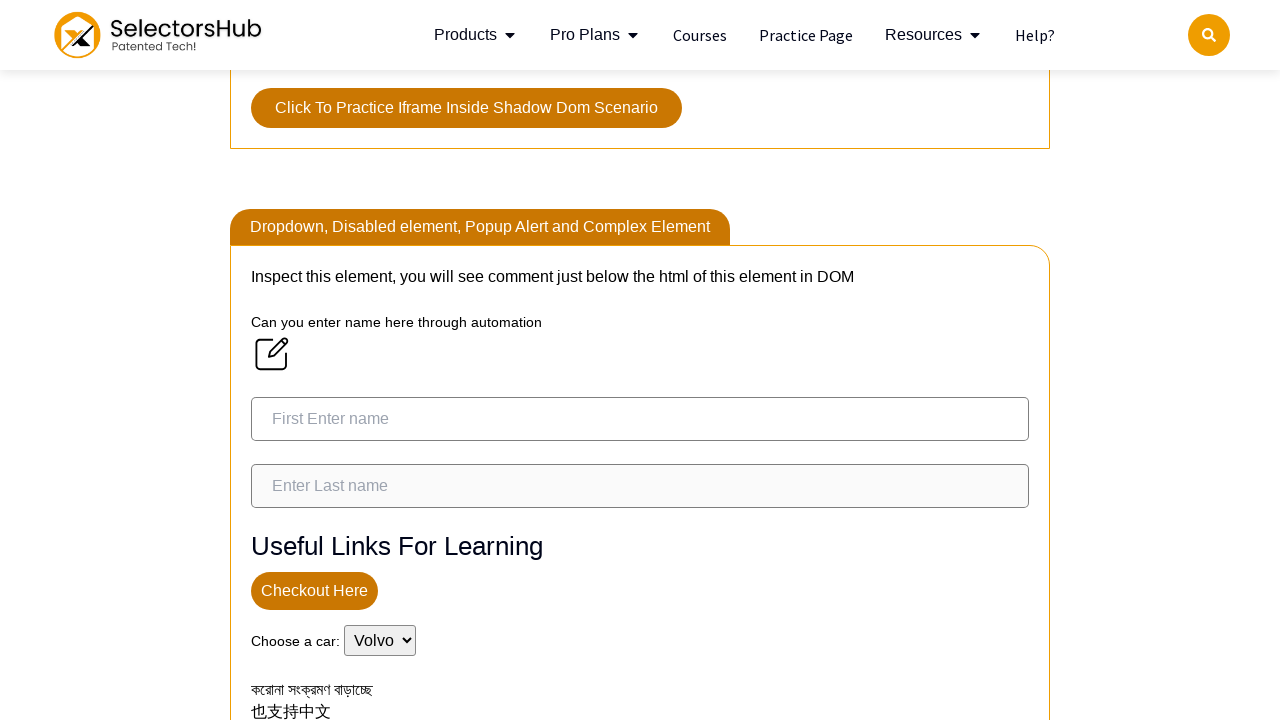

Waited 2 seconds for name field to become active
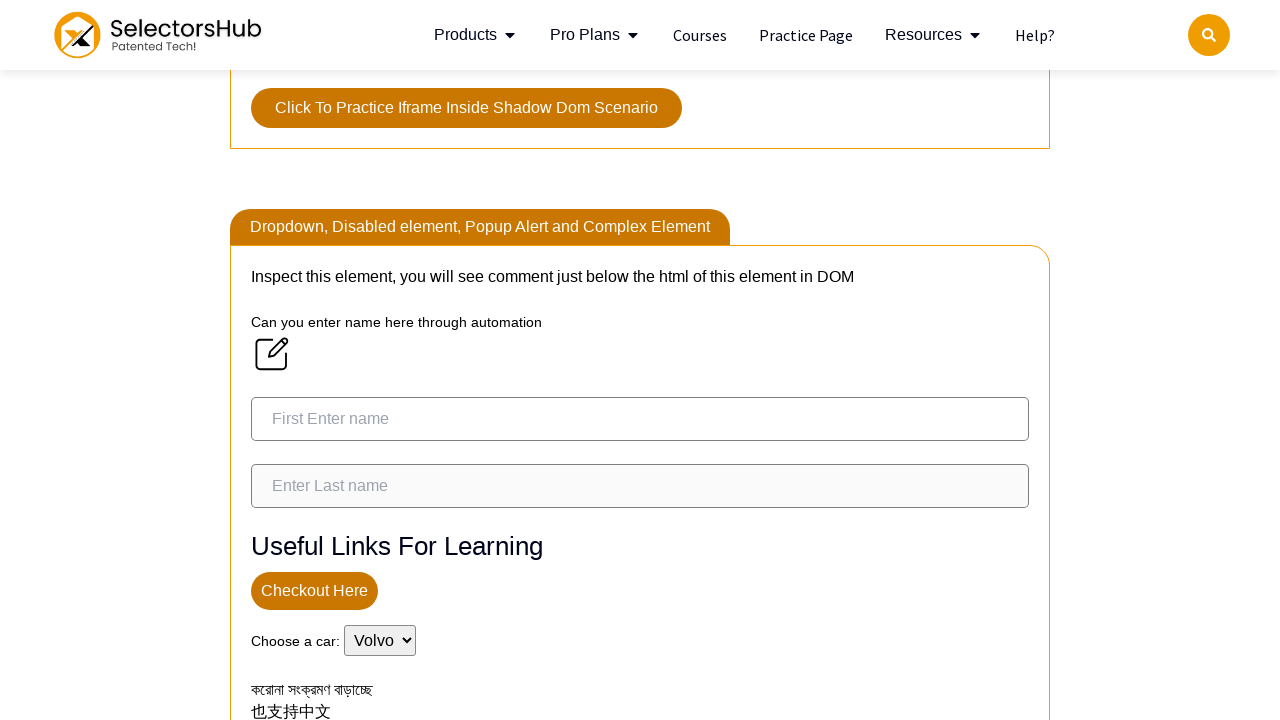

Filled name field with 'Alina' on //input[@class='nameFld']
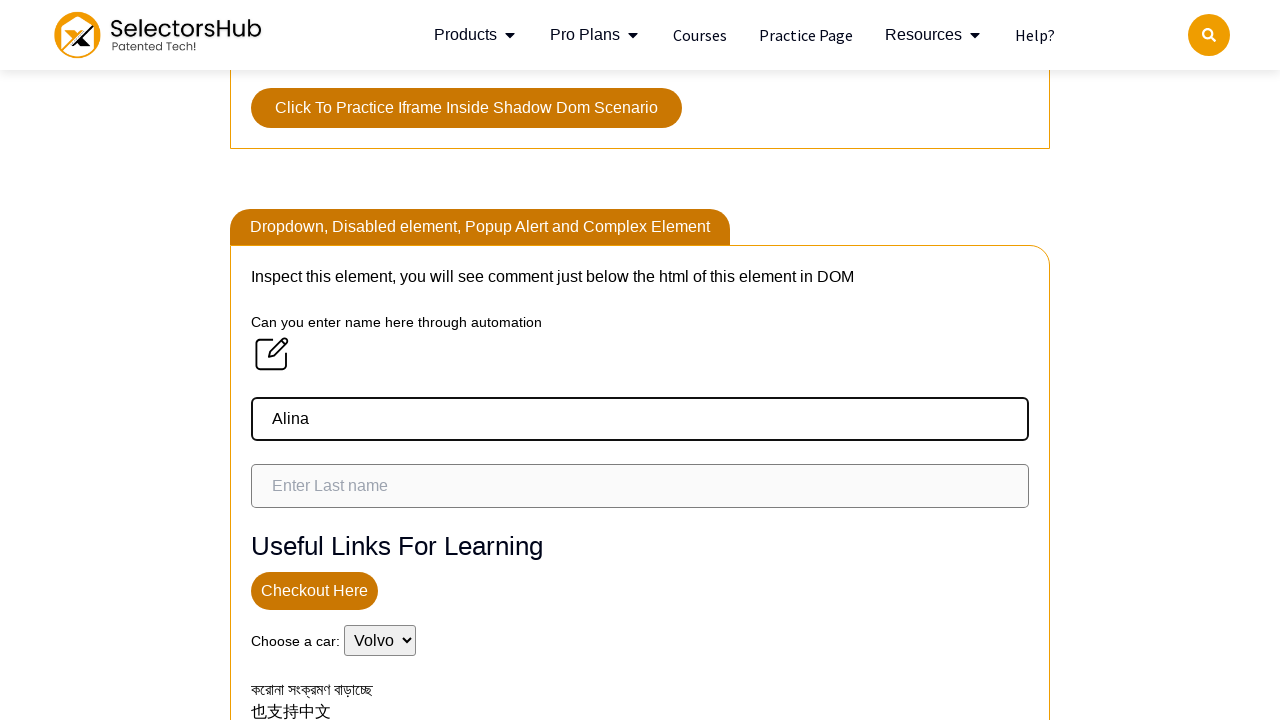

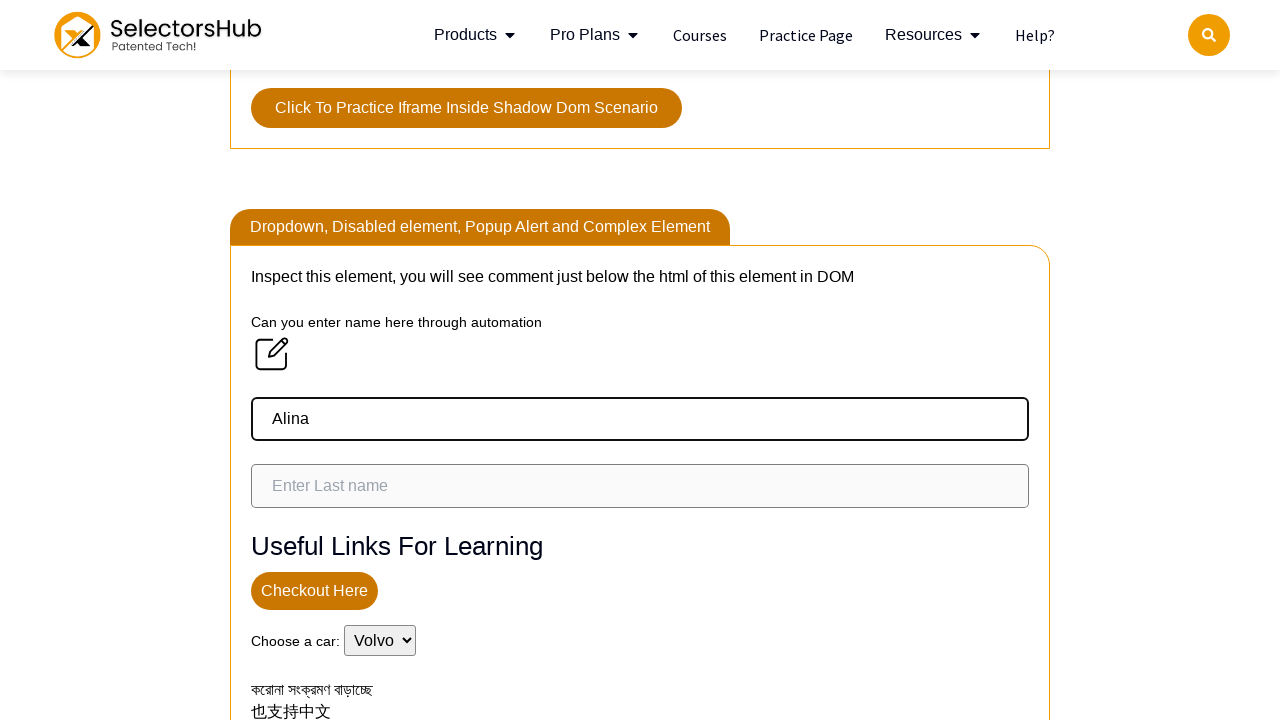